Tests dragging an element to the top-left corner of the screen to verify boundary behavior

Starting URL: https://demoqa.com/

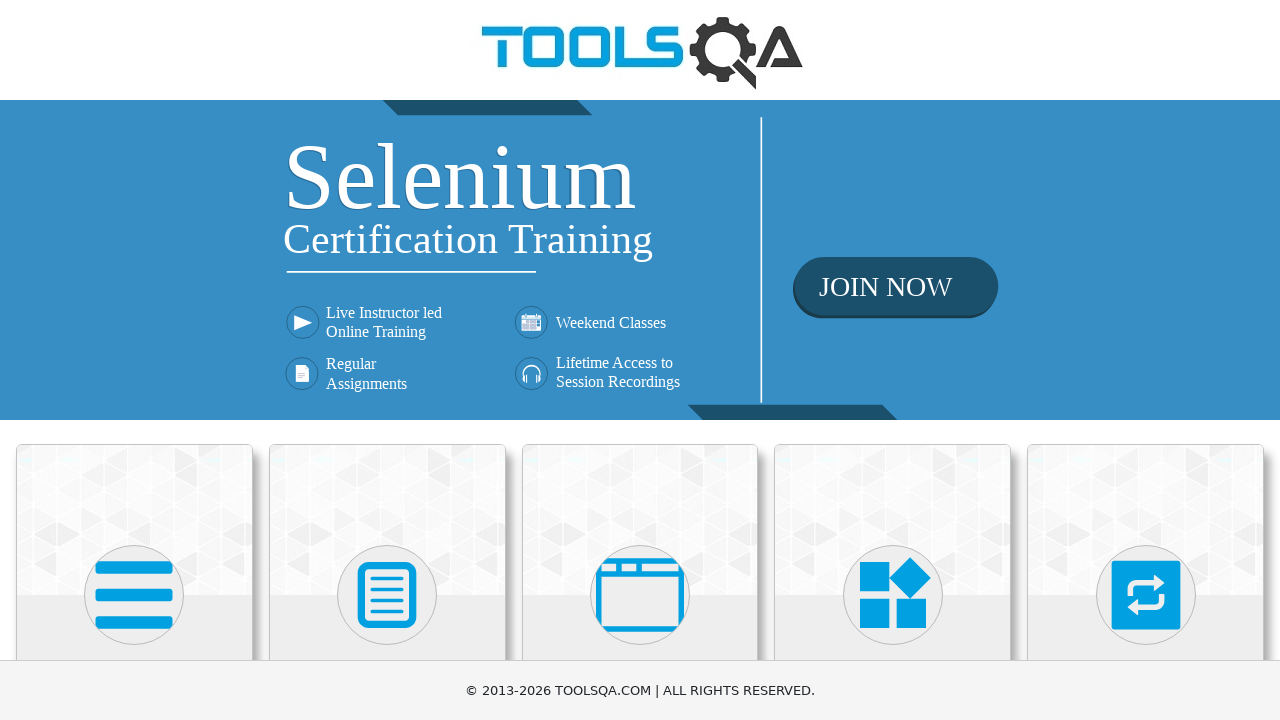

Clicked on Interactions category at (1146, 360) on text=Interactions
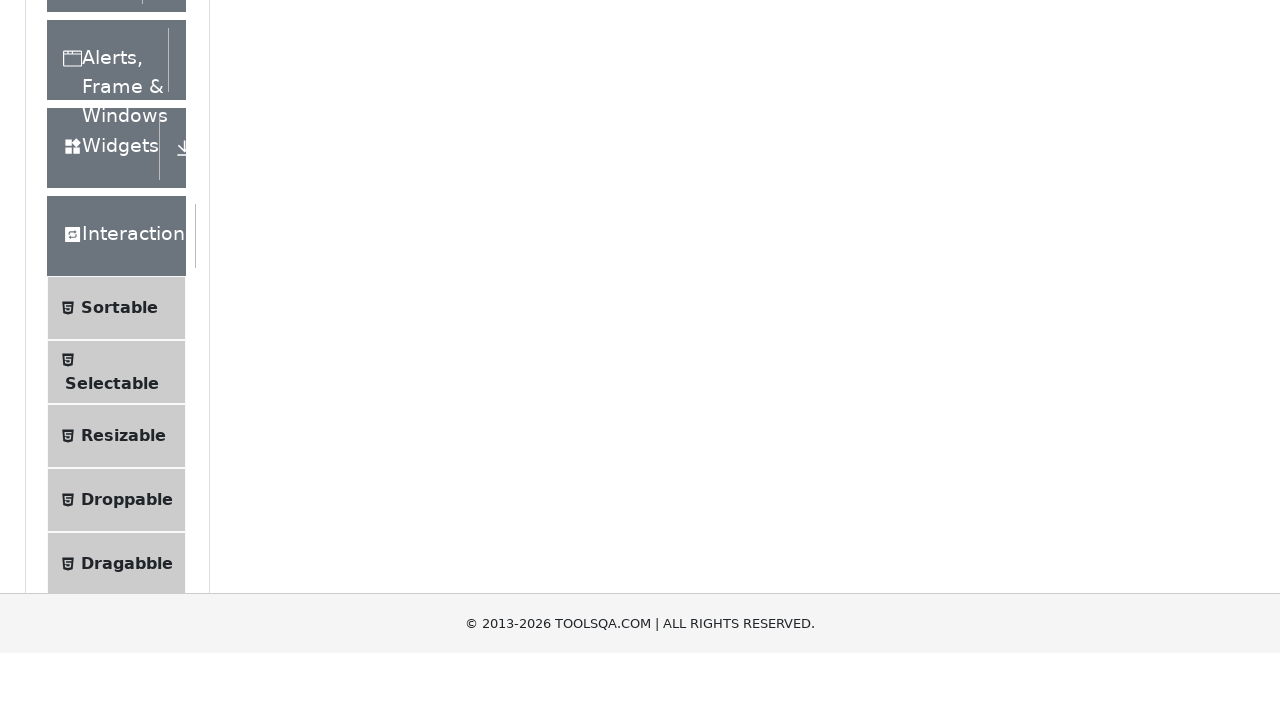

Clicked on Dragabble menu item at (127, 475) on text=Dragabble
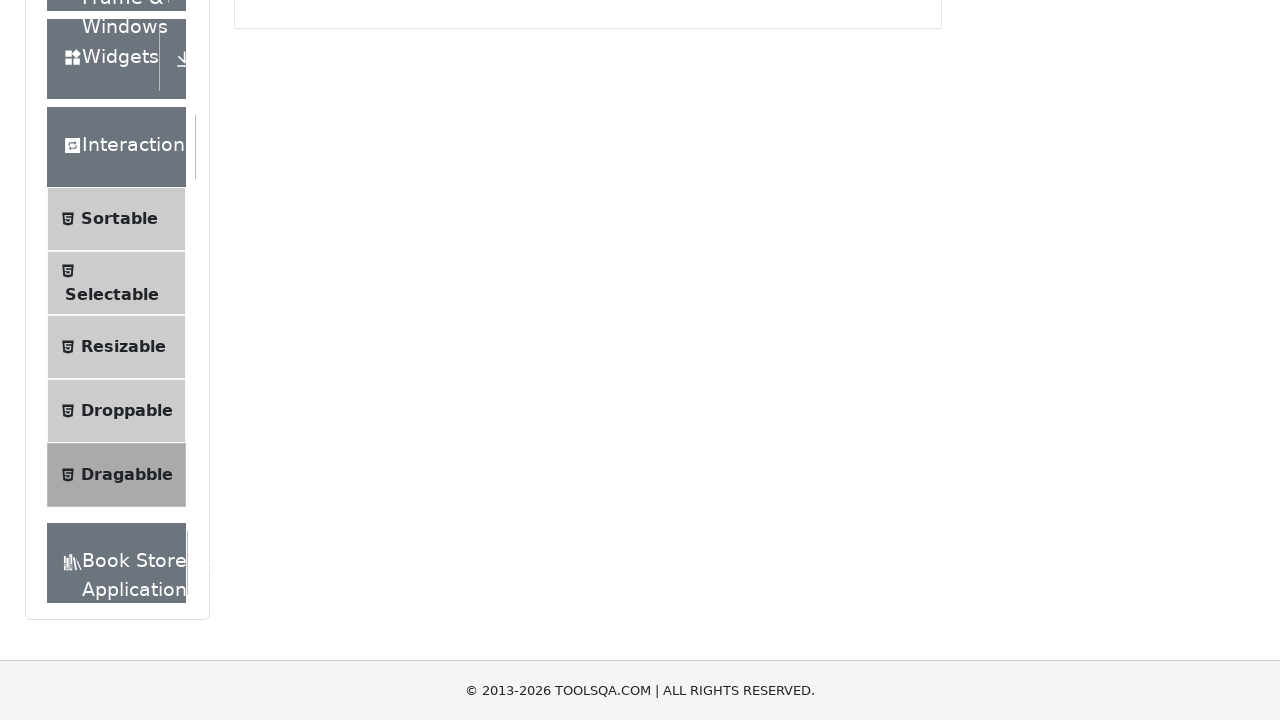

Drag box element became visible
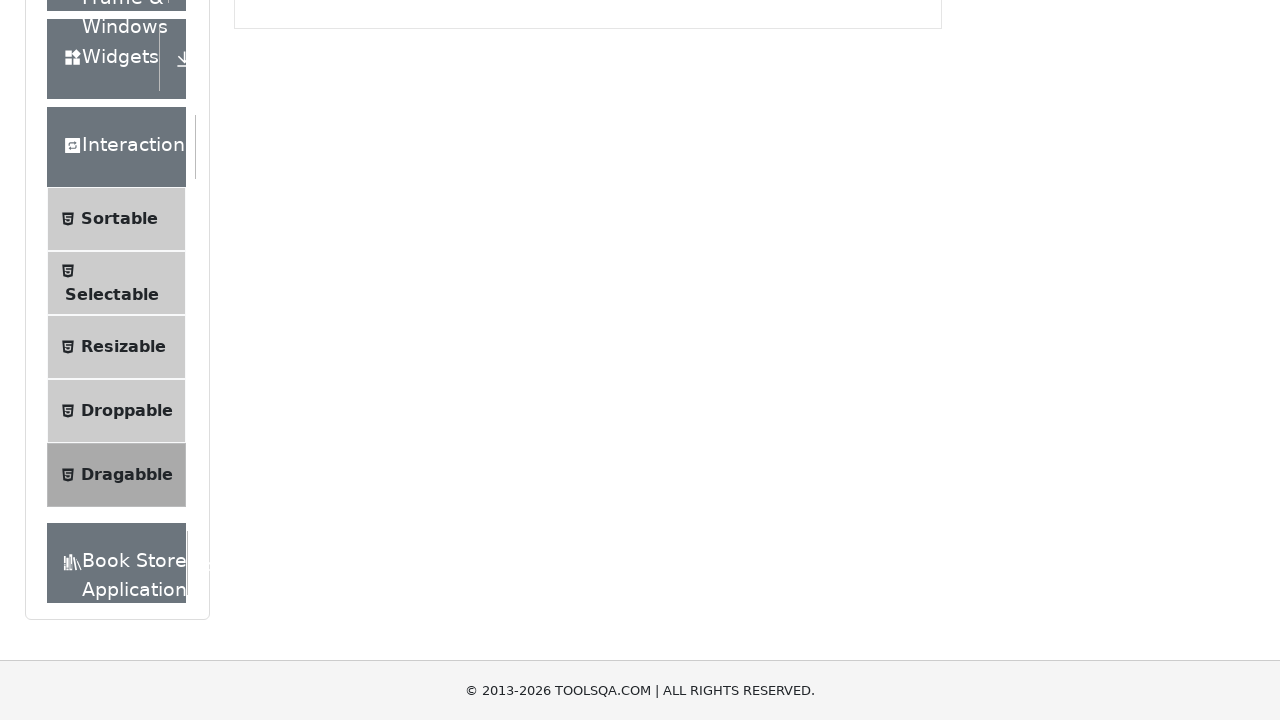

Retrieved initial position of drag box: {'x': 249.859375, 'y': -113, 'width': 100, 'height': 40}
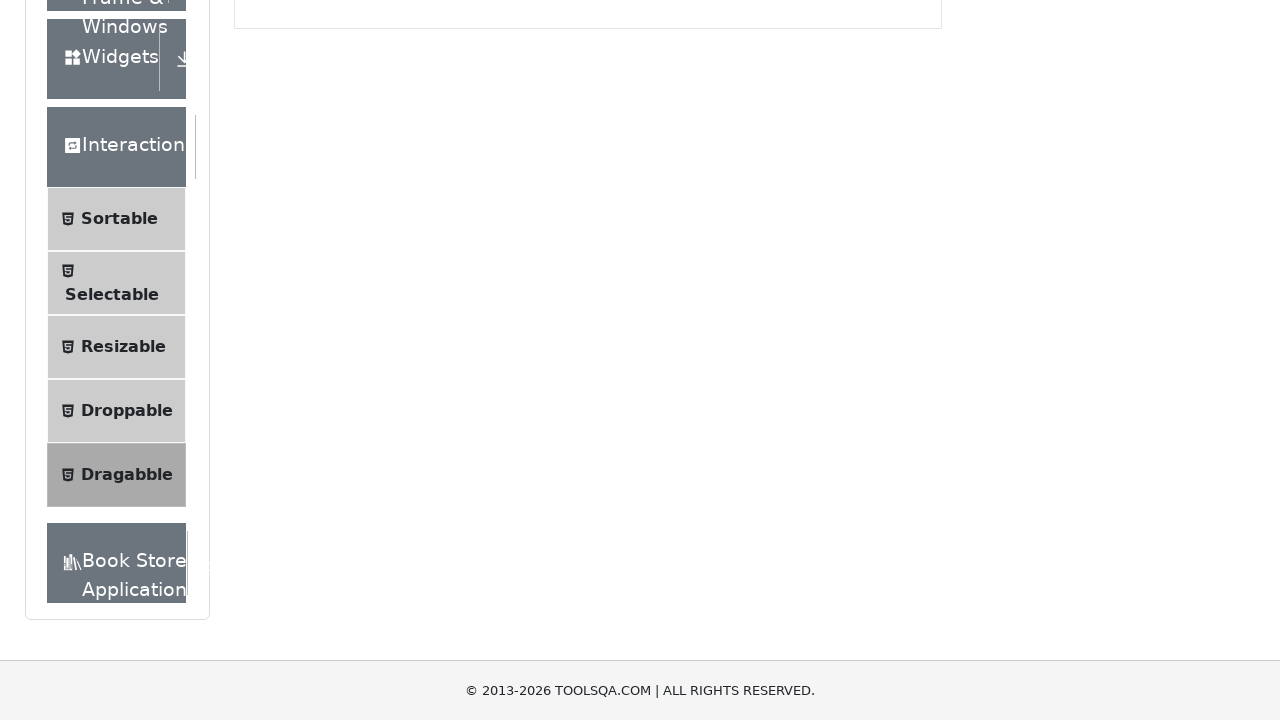

Moved mouse to center of drag box at (300, -93)
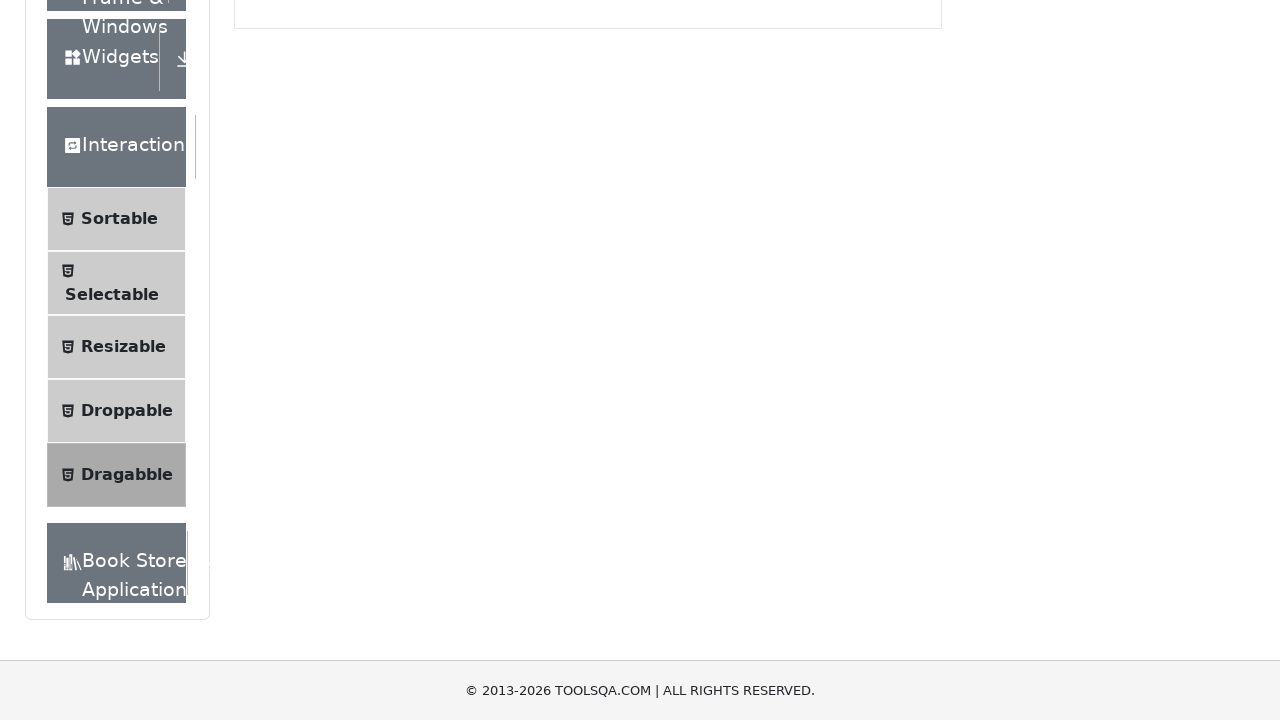

Pressed mouse button down to start drag at (300, -93)
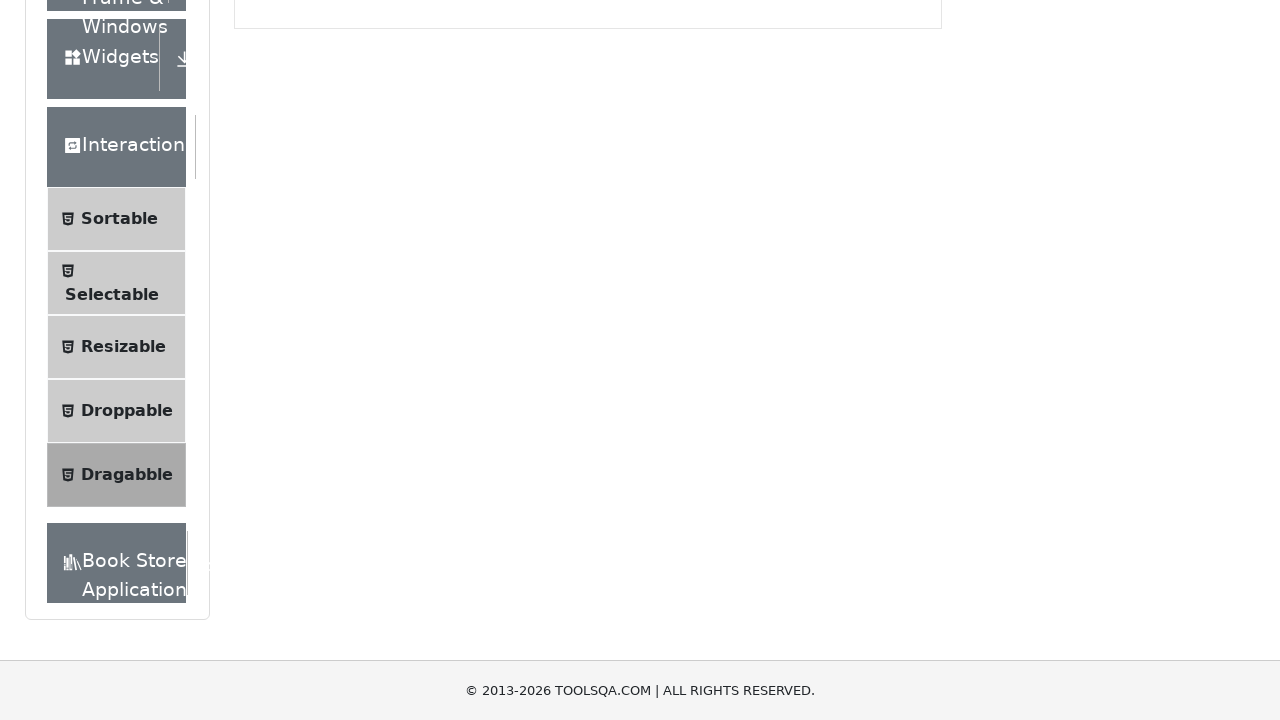

Dragged element to top-left corner (0, 0) at (0, 0)
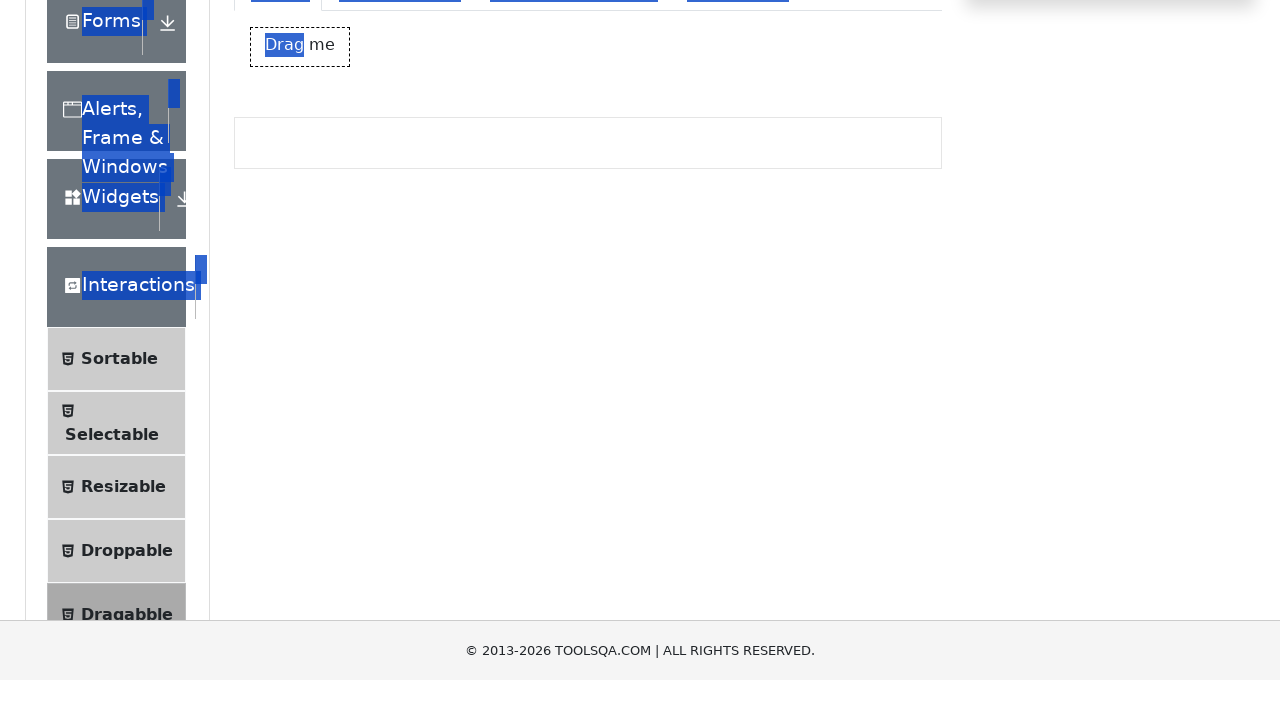

Released mouse button to complete drag operation at (0, 0)
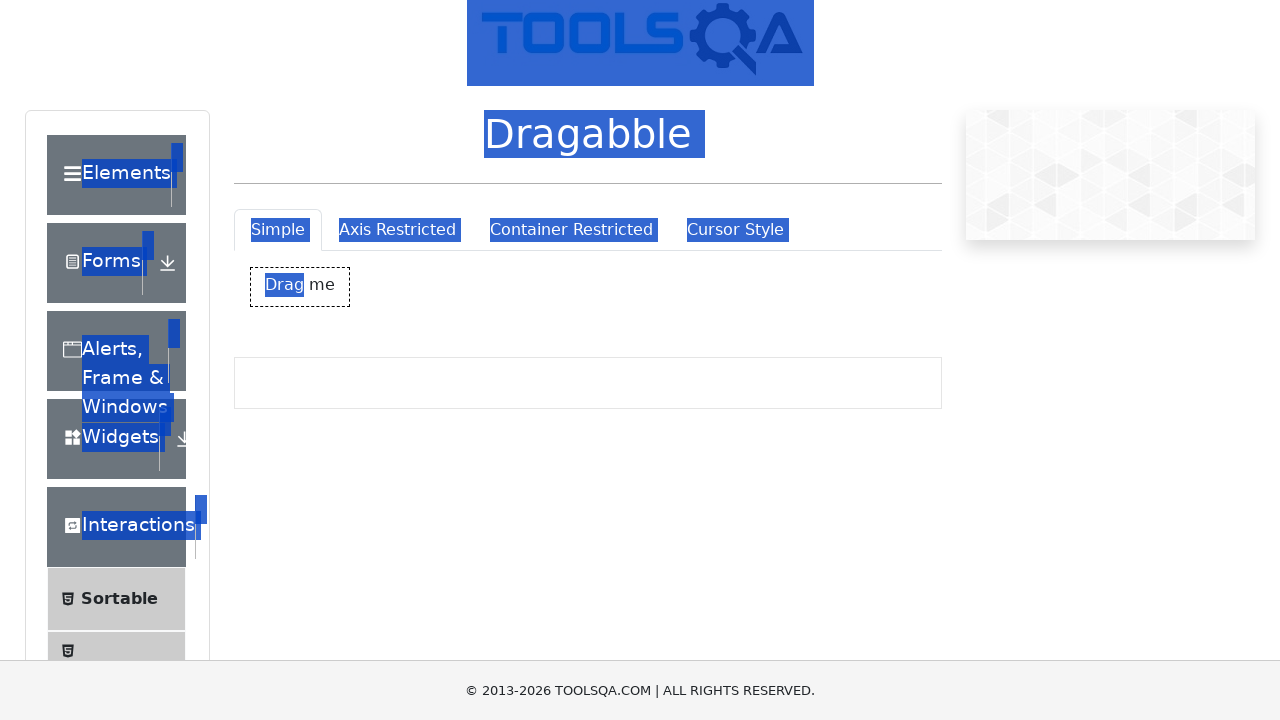

Waited 500ms for drag animation to complete
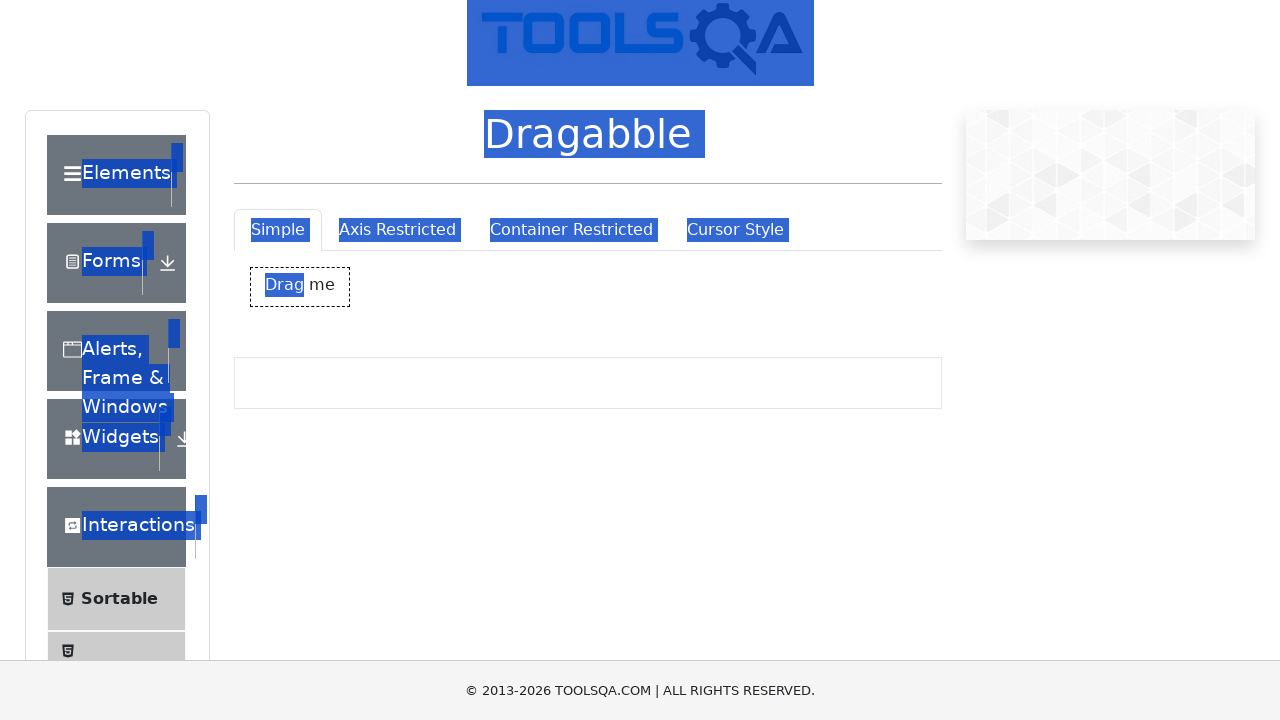

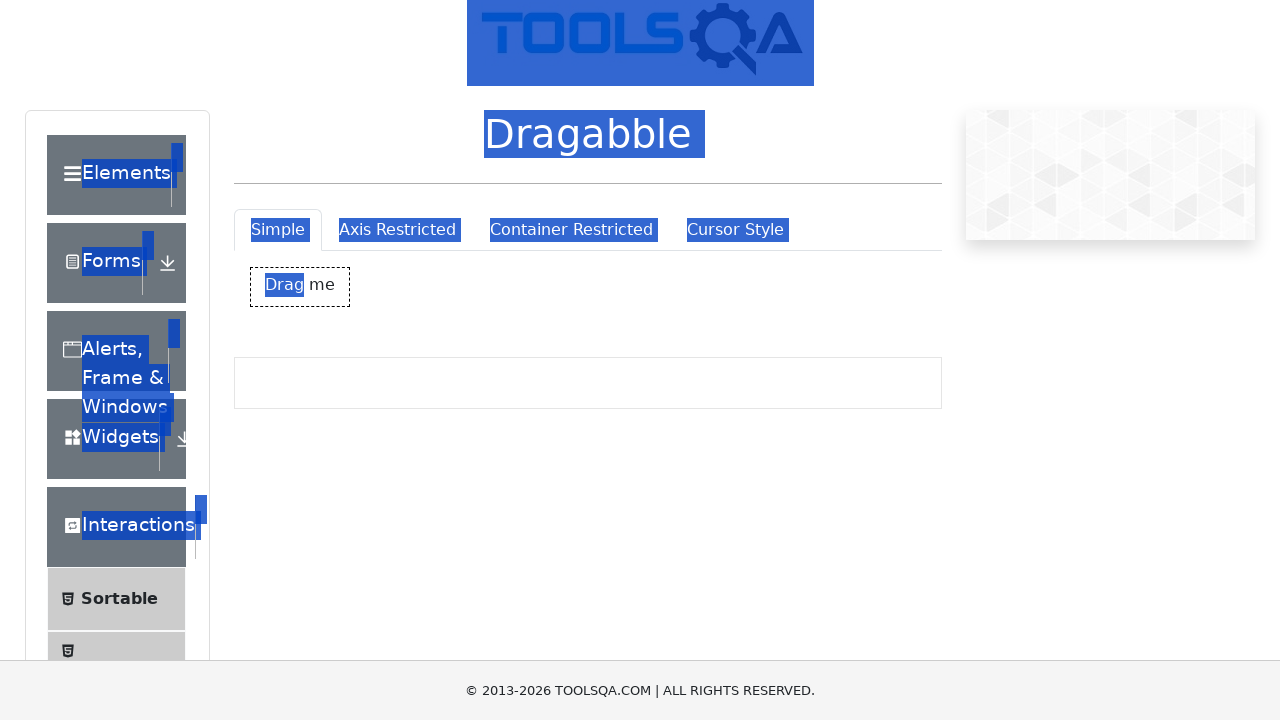